Navigates to Sina's 7x24 financial news page and verifies that news items are displayed with their timestamps and content.

Starting URL: http://finance.sina.com.cn/7x24/

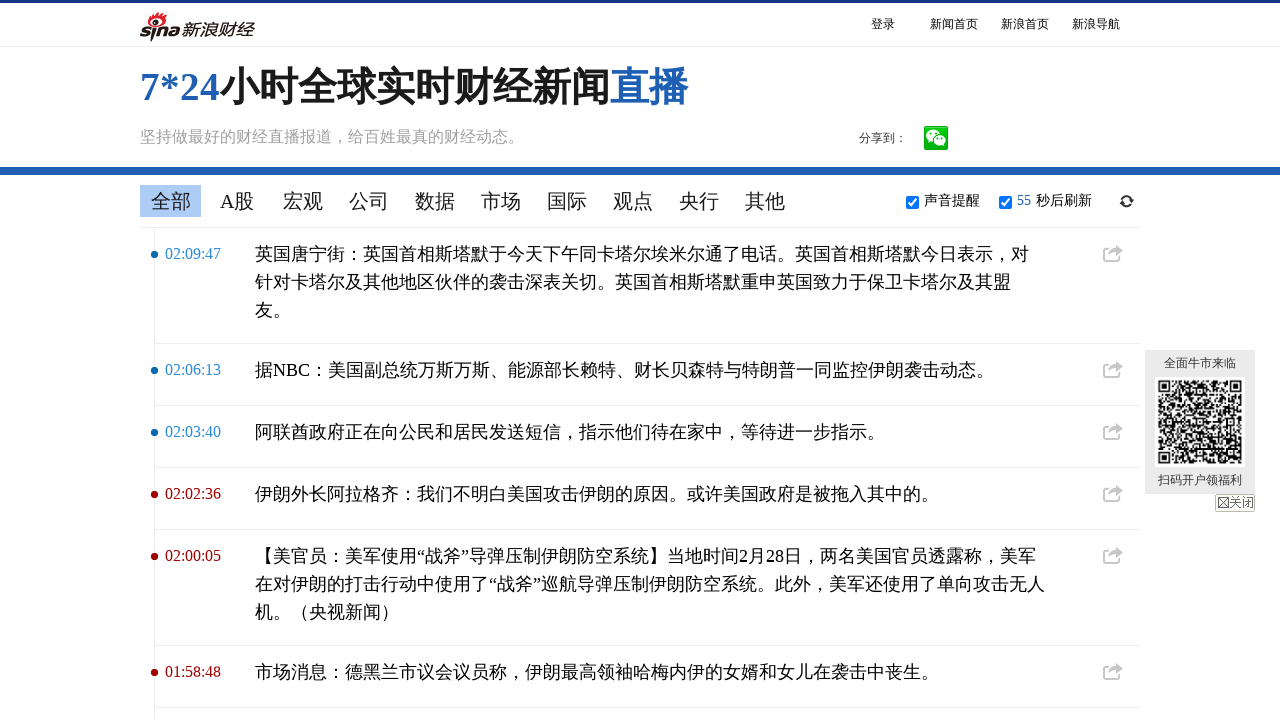

Waited for news items container to load on Sina 7x24 page
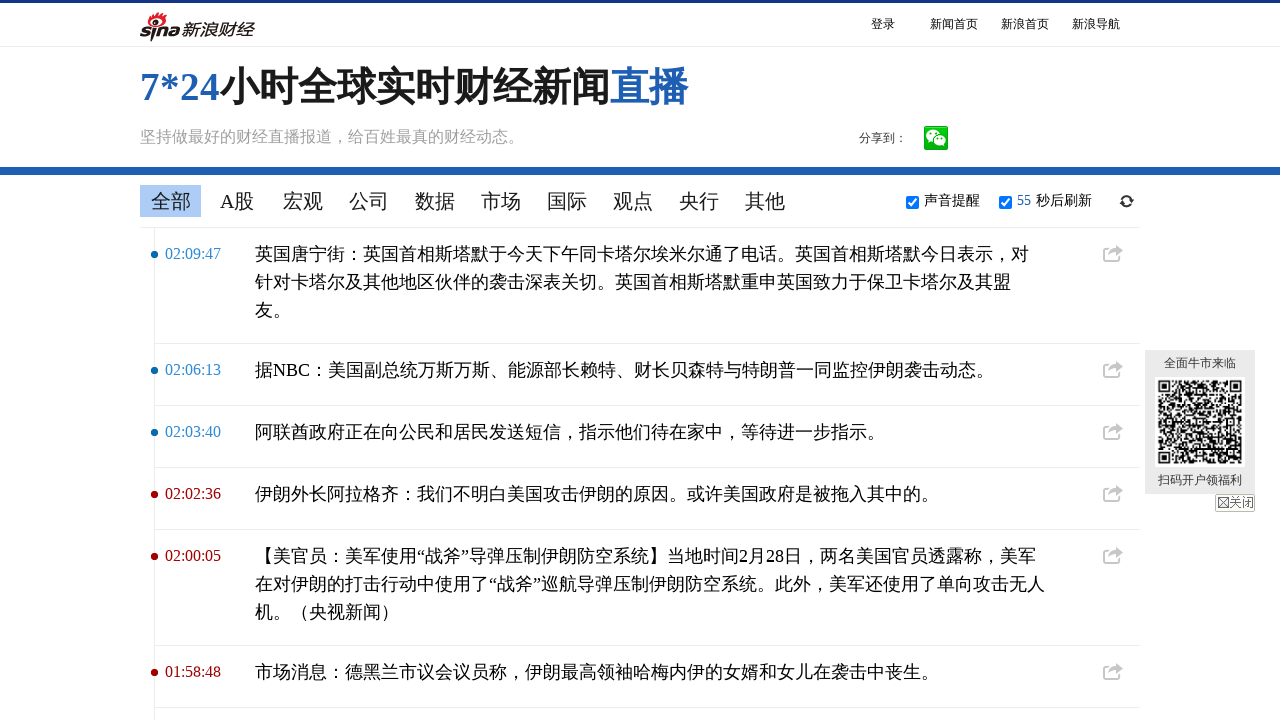

Verified that news timestamp elements are present
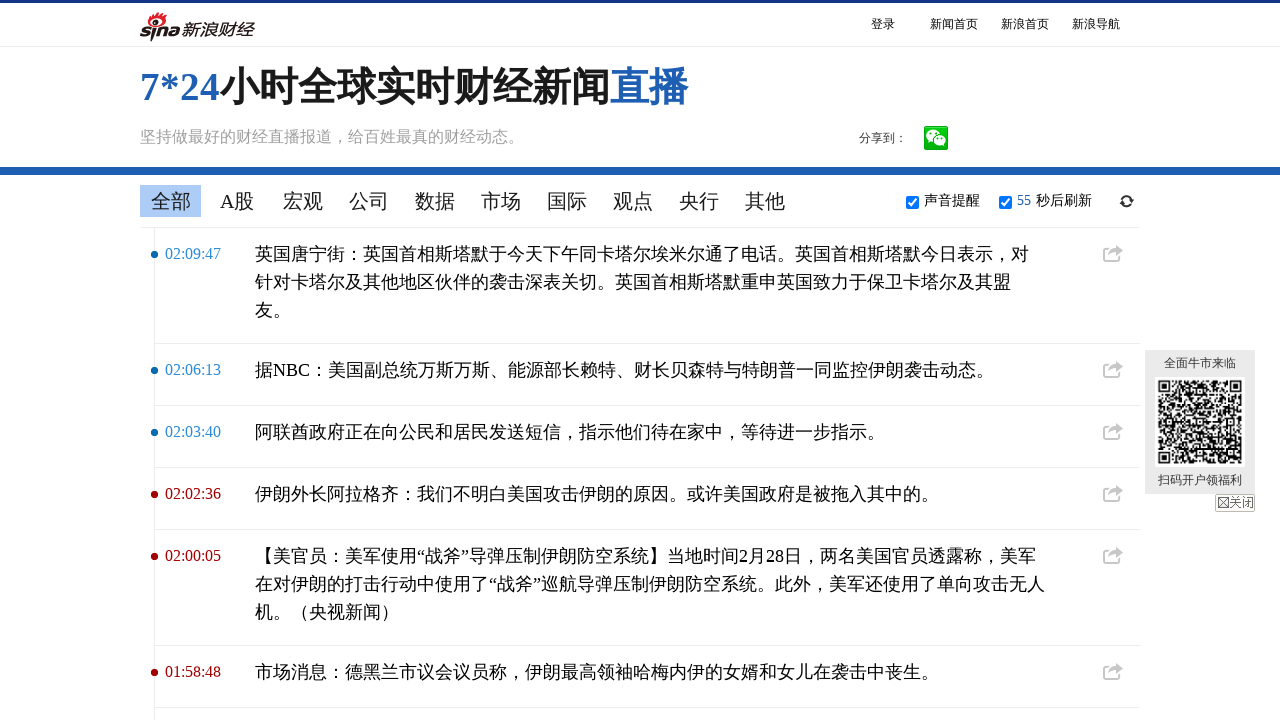

Verified that news content text elements are present
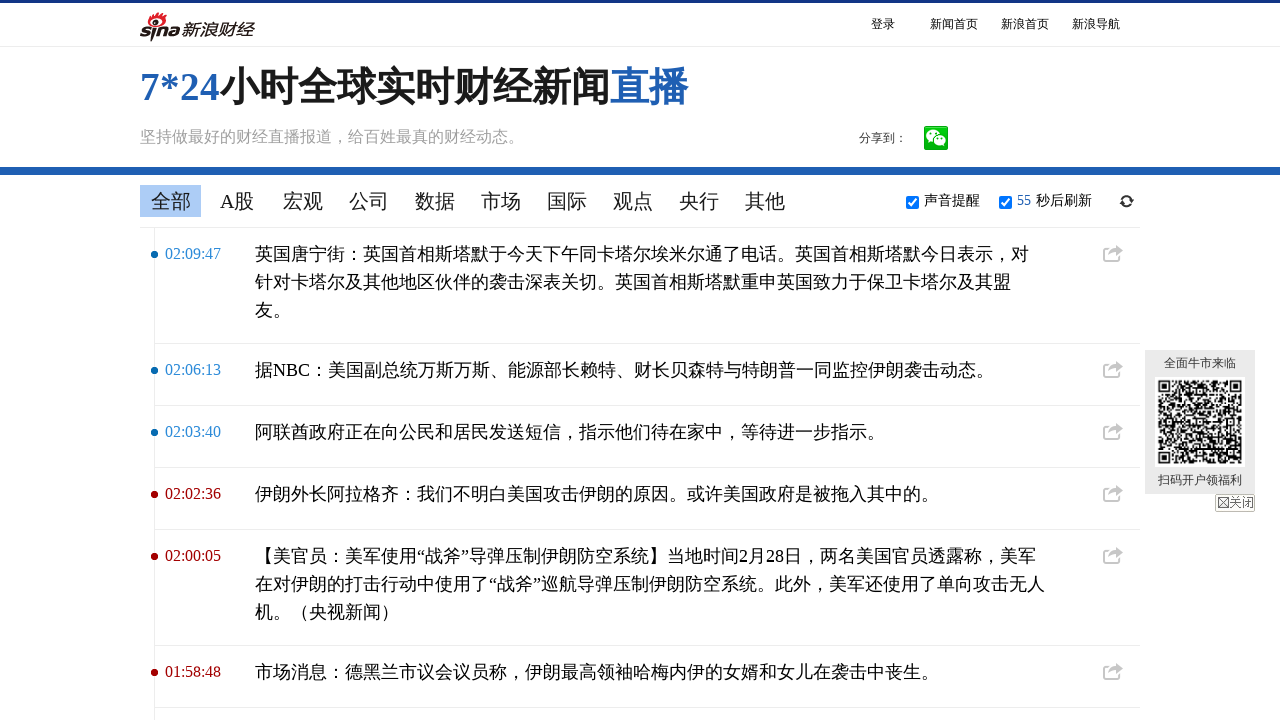

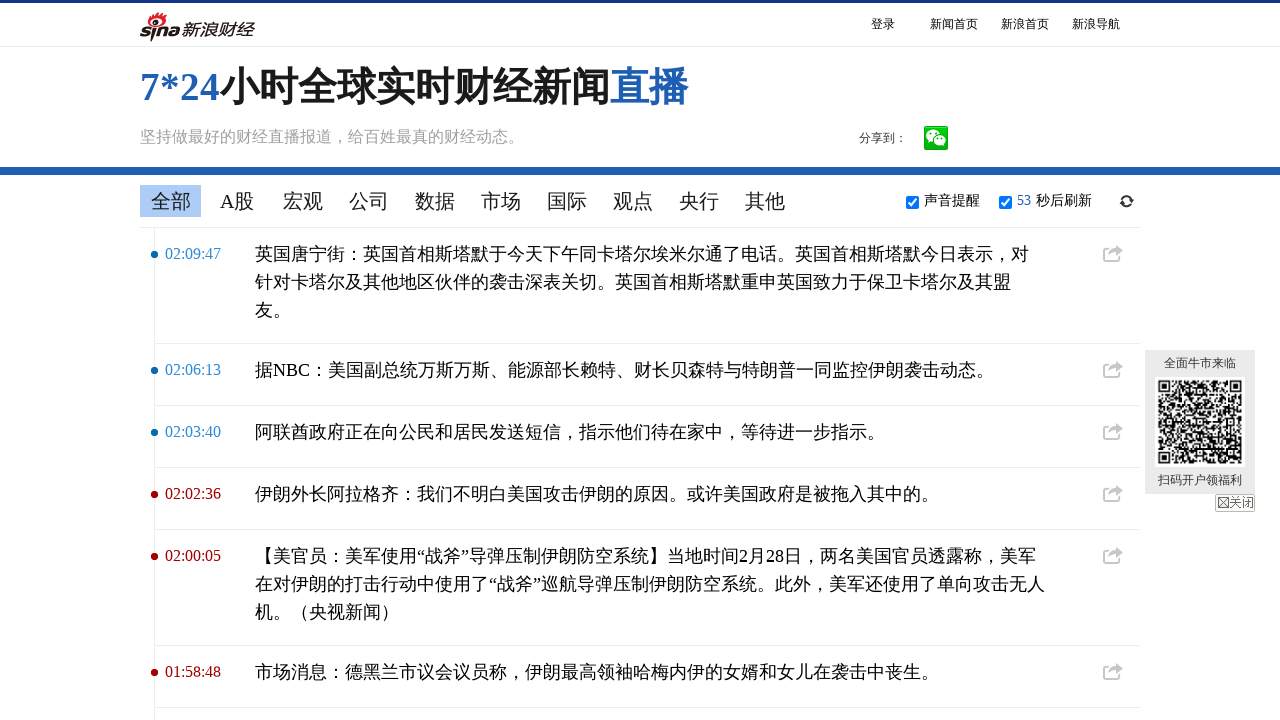